Tests interacting with elements inside Shadow DOM by generating a GUID

Starting URL: http://www.uitestingplayground.com/

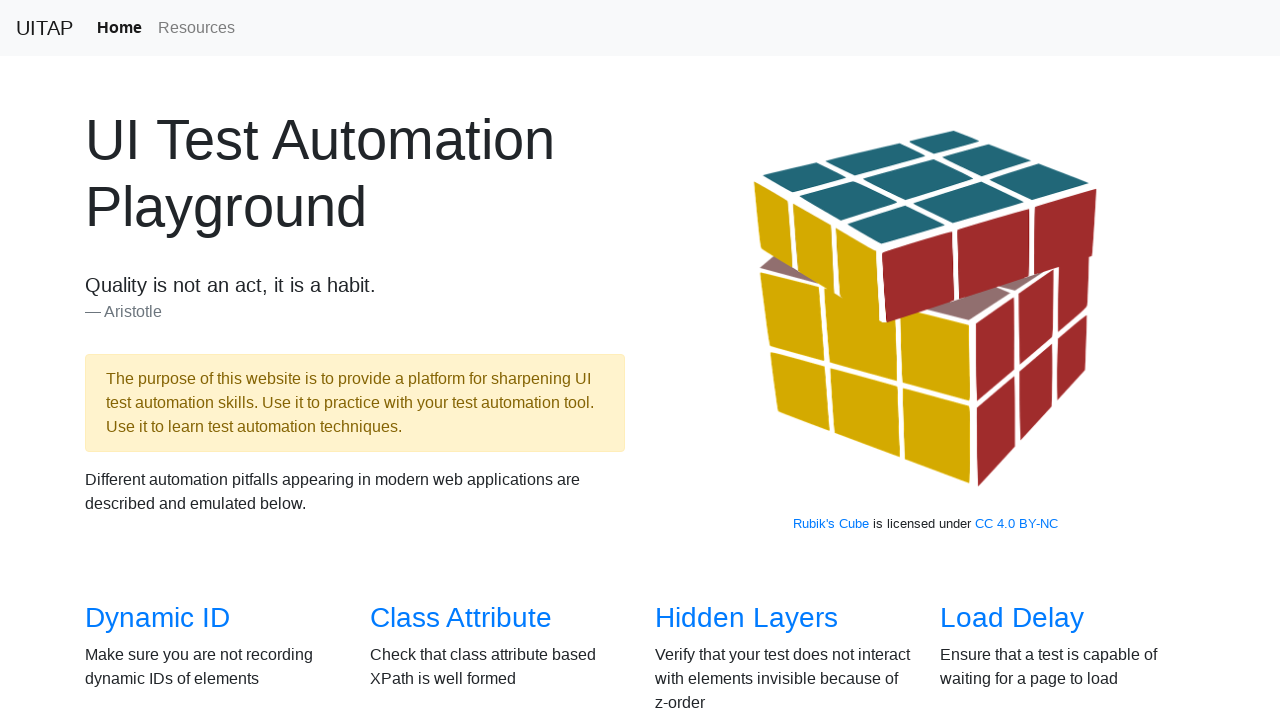

Clicked on Shadow DOM menu item to navigate to test page at (458, 386) on a[href='/shadowdom']
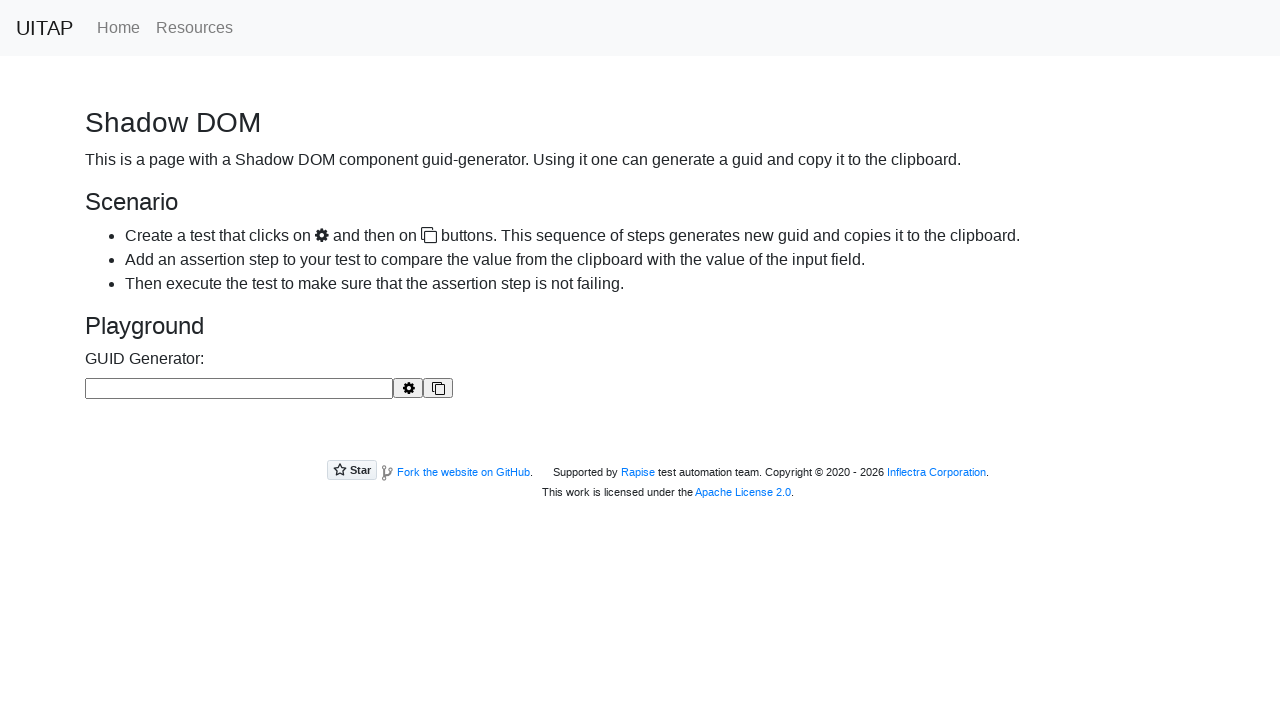

Clicked generate button inside Shadow DOM to create a GUID at (408, 388) on guid-generator >> #buttonGenerate
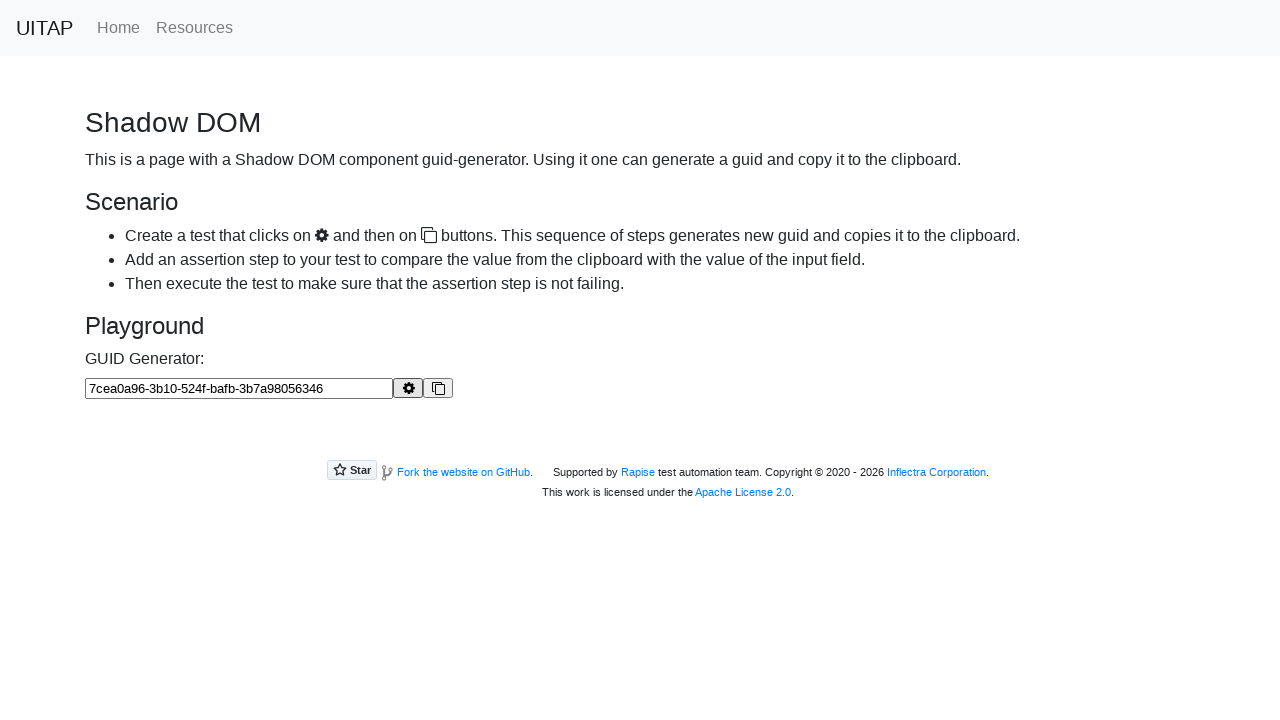

Clicked copy button inside Shadow DOM to copy the generated GUID at (438, 388) on guid-generator >> #buttonCopy
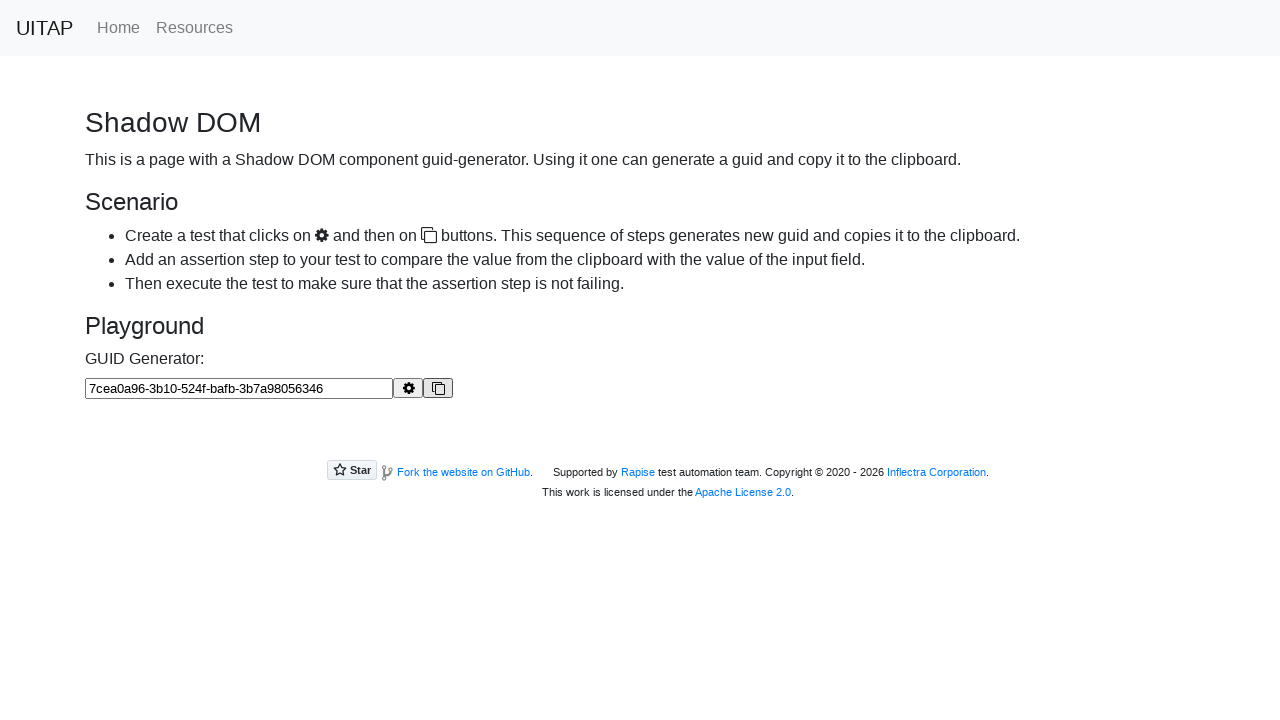

Verified that the edit field inside Shadow DOM is populated with the GUID
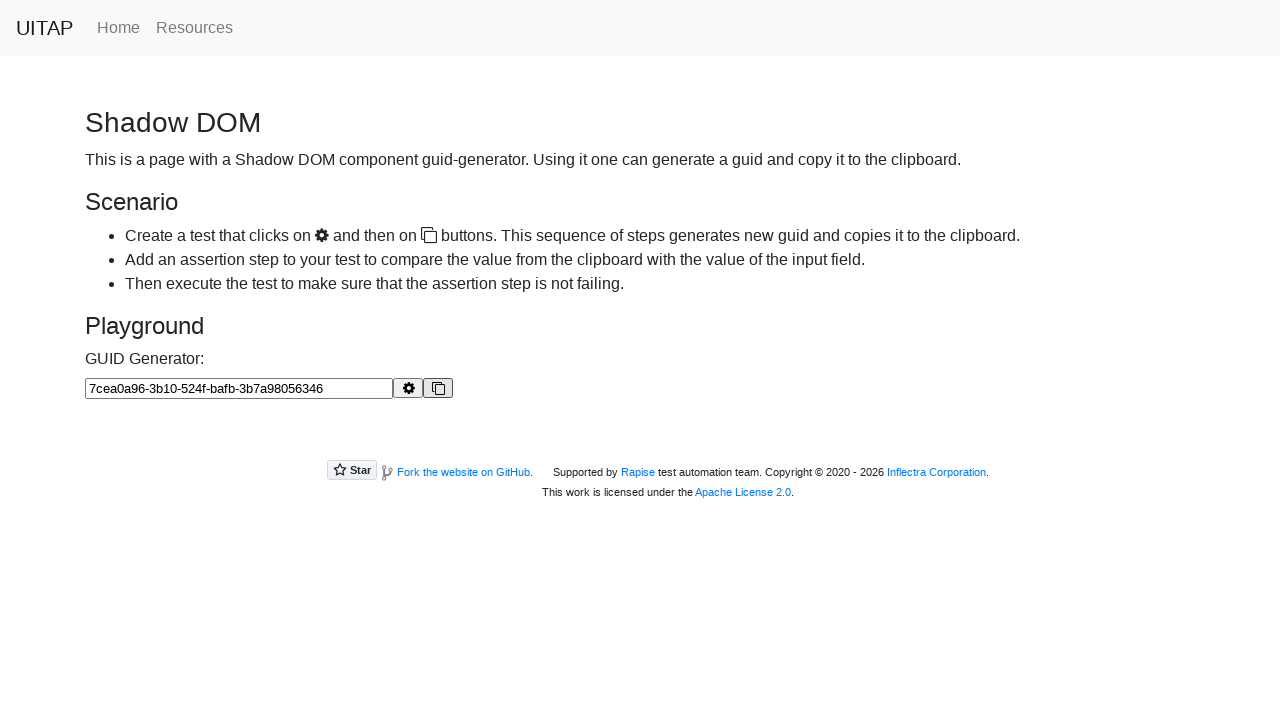

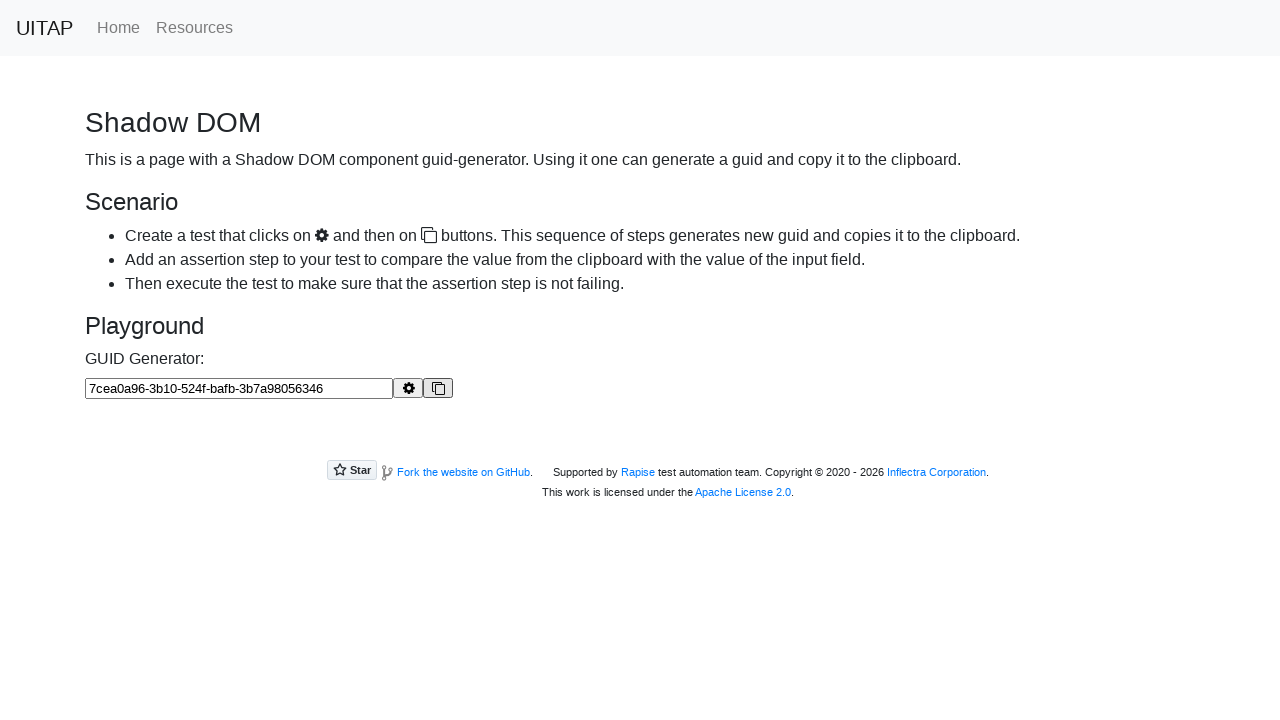